Tests a real-time speech-to-text web application by clicking the start button to initiate speech recognition and waiting for the output element to be present.

Starting URL: https://rtstt-nethytech.netlify.app/

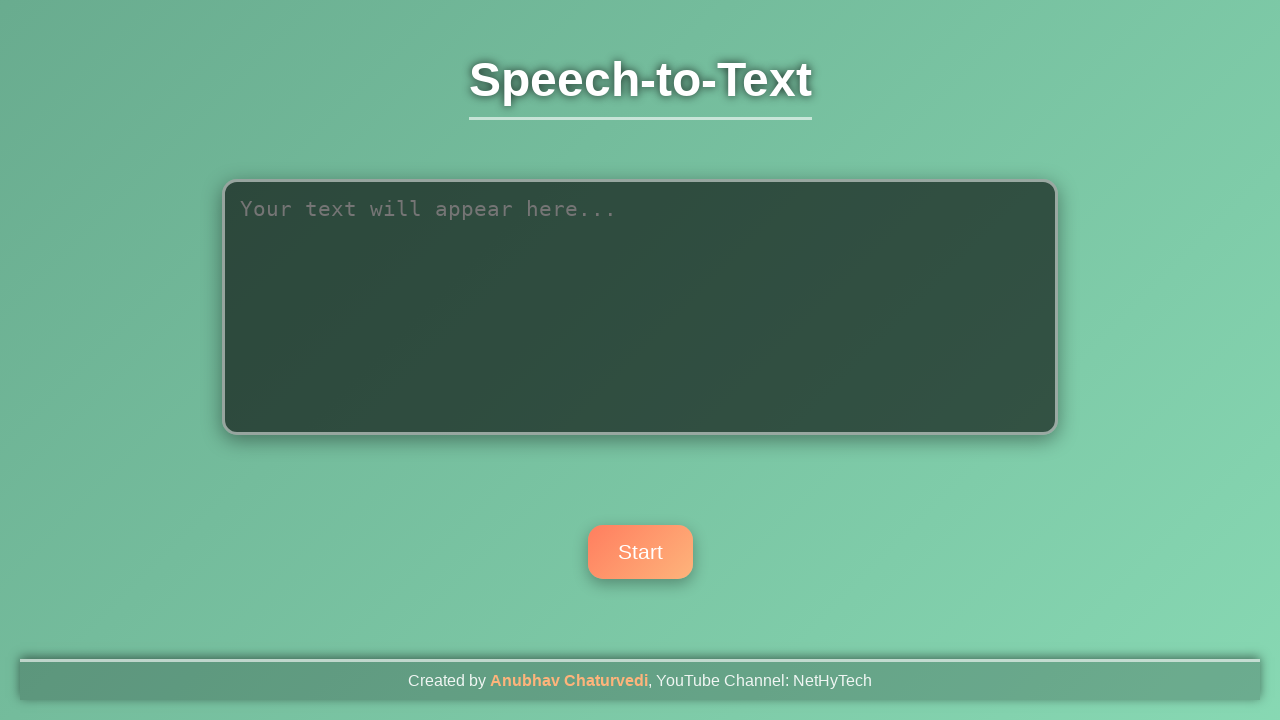

Start button element is present on the page
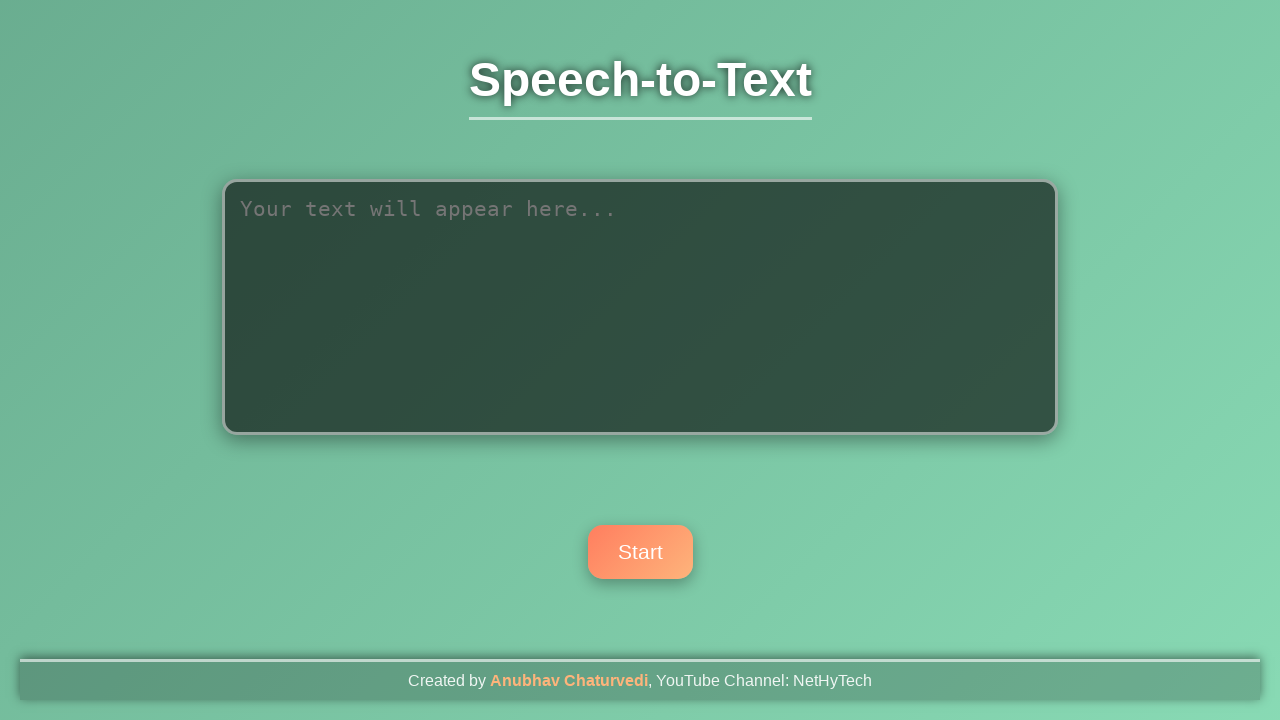

Clicked start button to initiate speech recognition at (640, 552) on #startButton
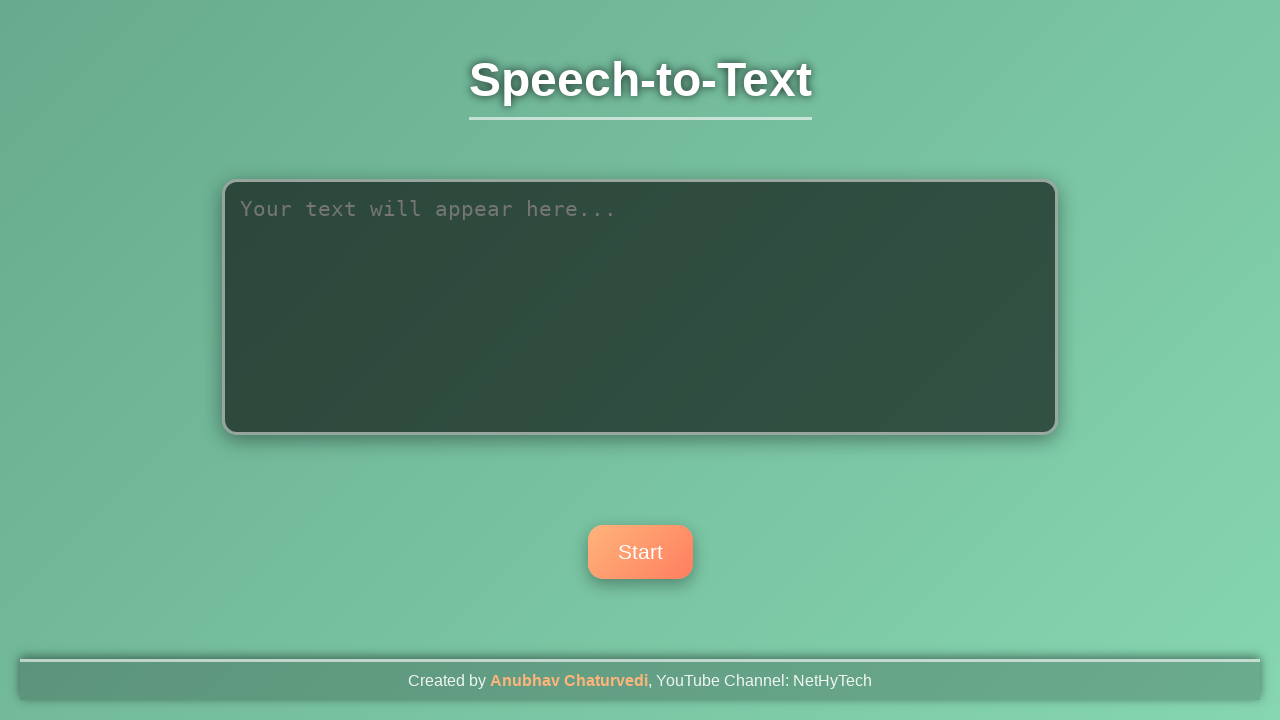

Output element is present, speech-to-text processing has begun
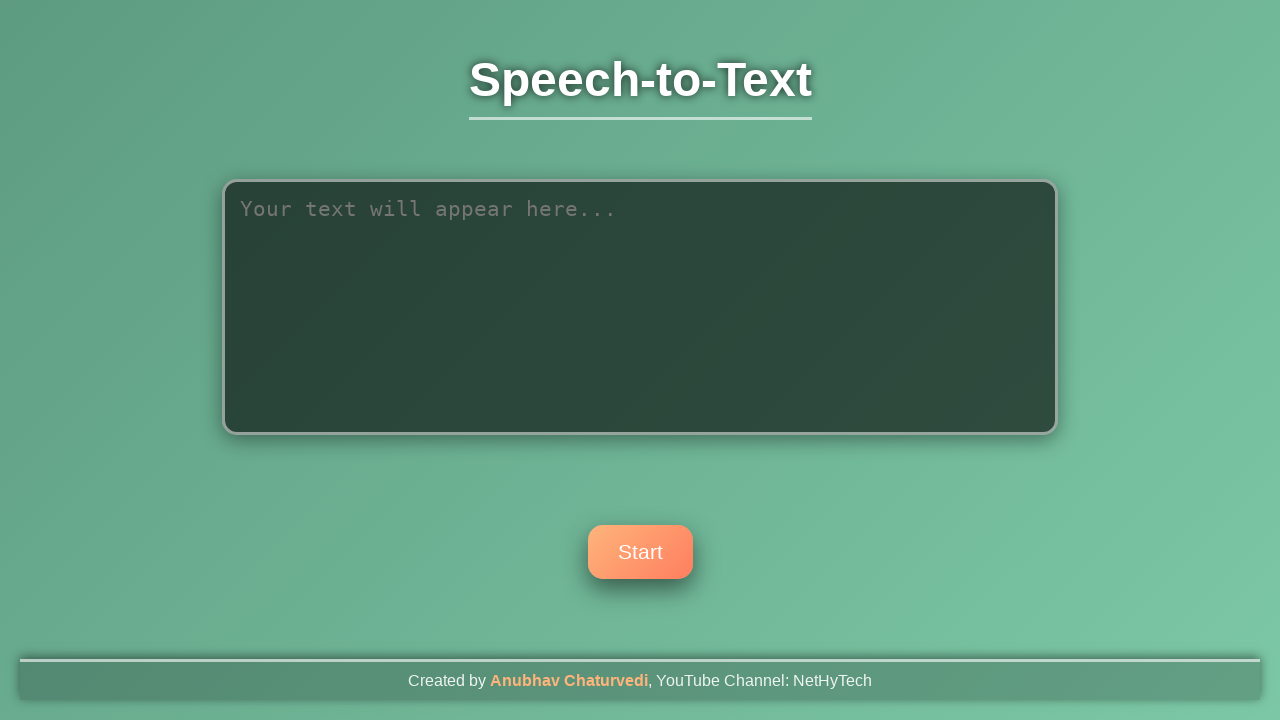

Waited 1 second for UI to update
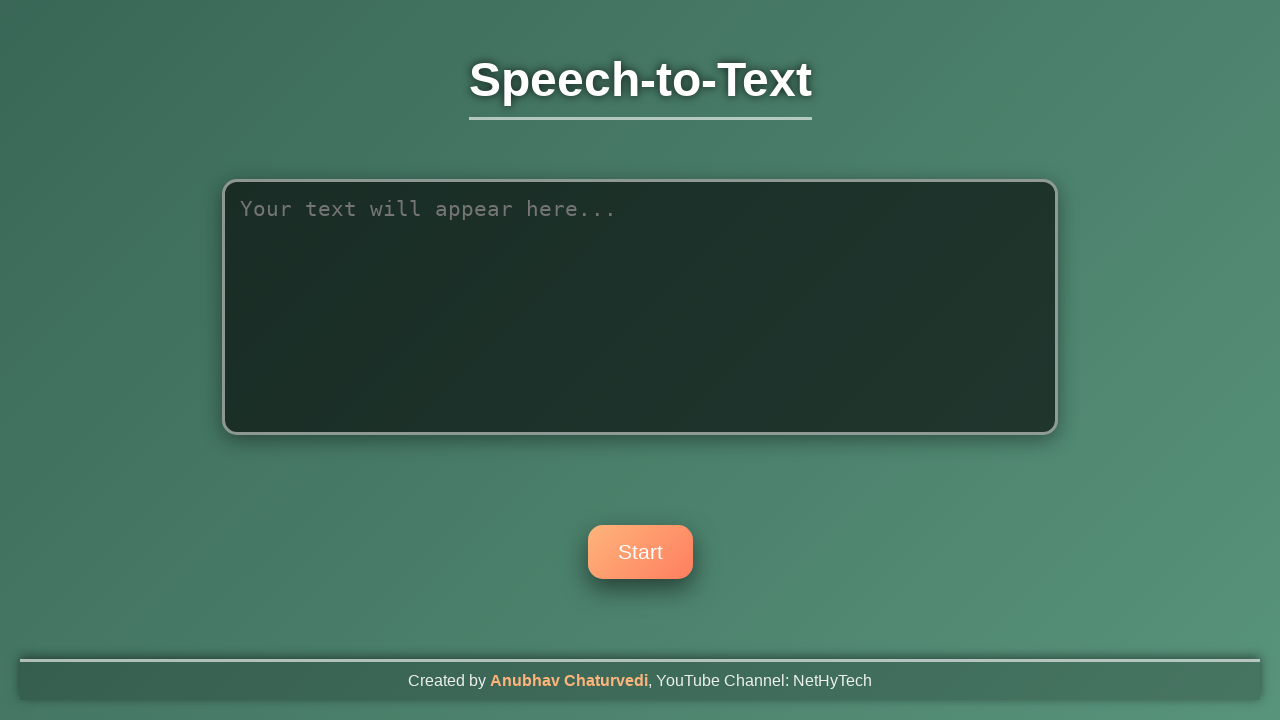

Clicked start button again to stop speech recognition at (640, 552) on #startButton
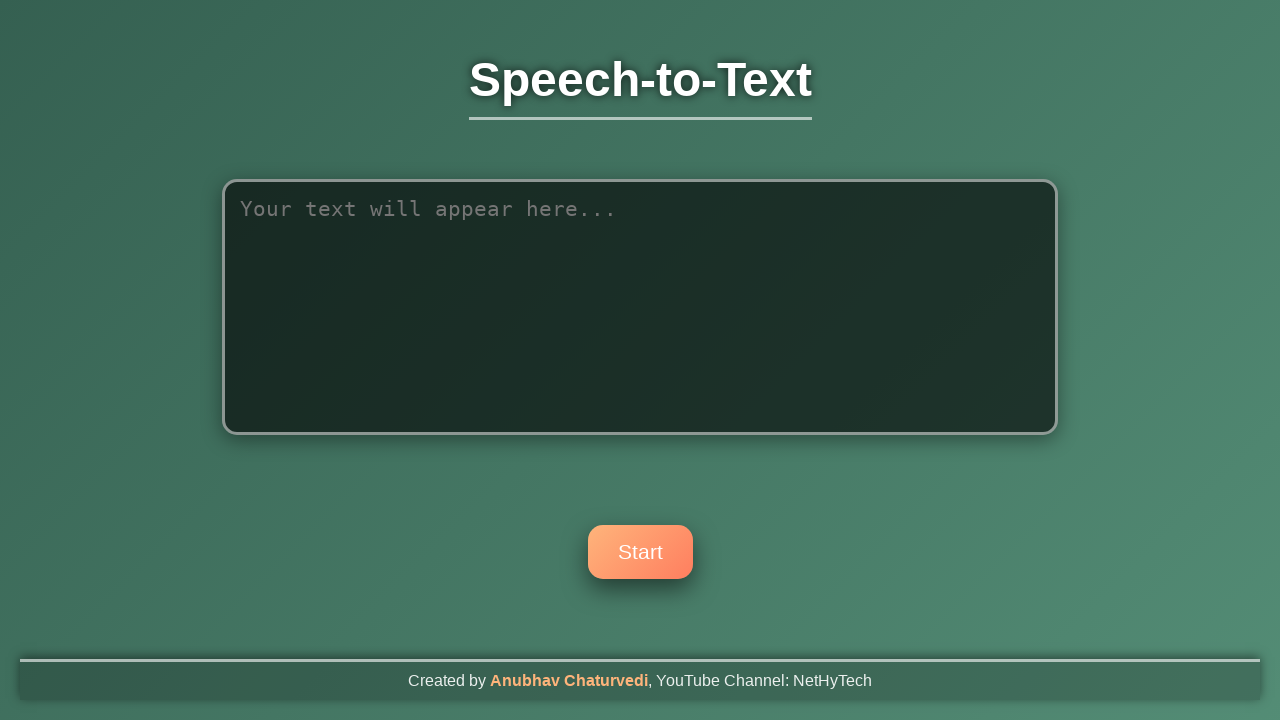

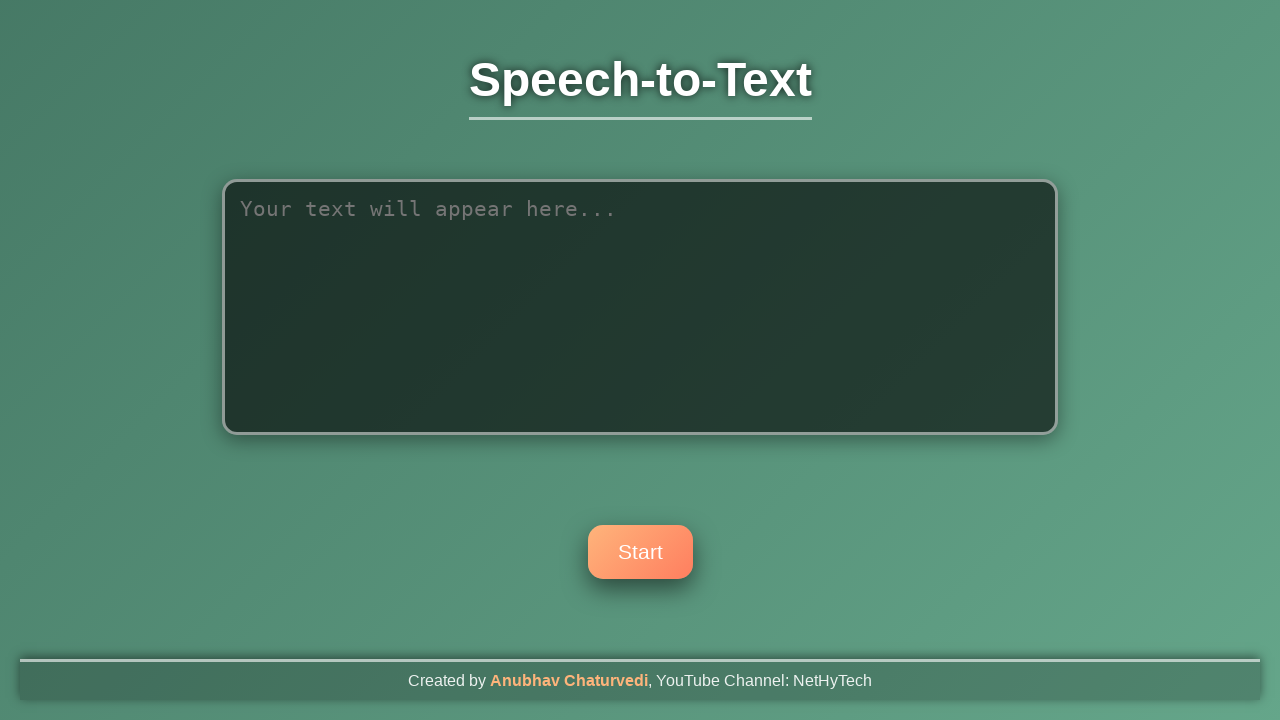